Opens the Microsoft homepage and verifies it loads successfully

Starting URL: https://www.microsoft.com

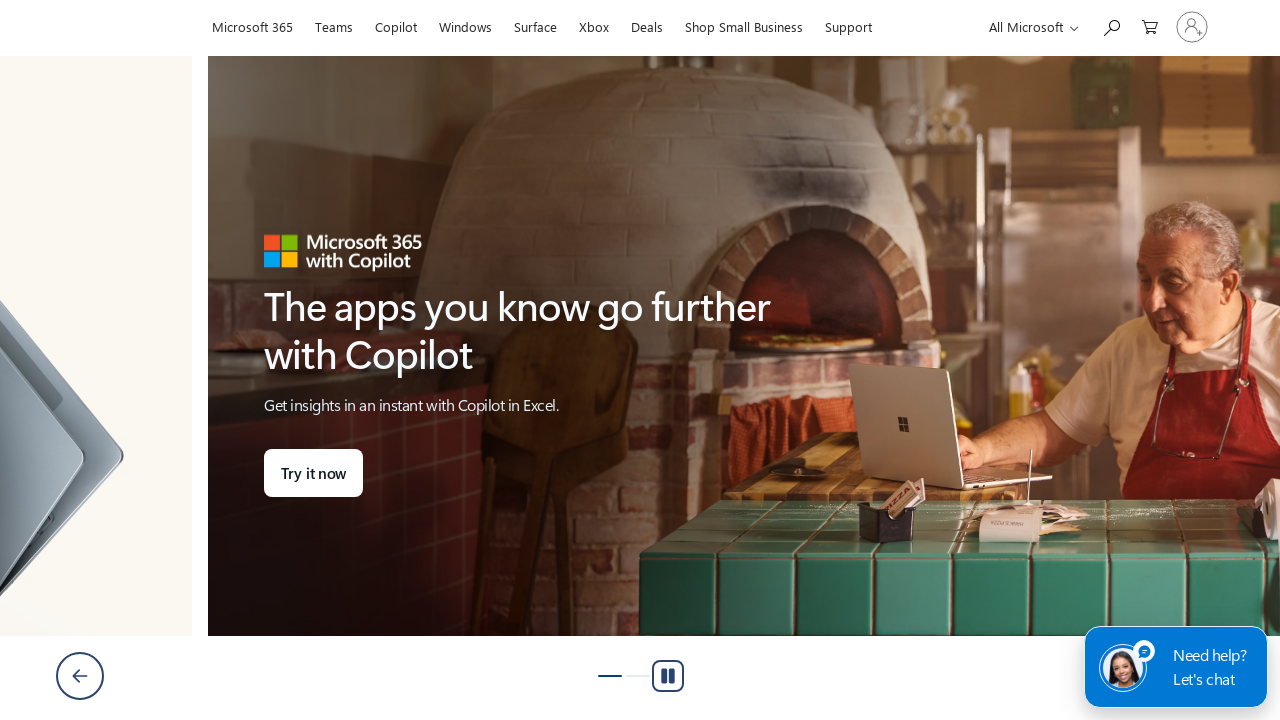

Waited for page DOM to load
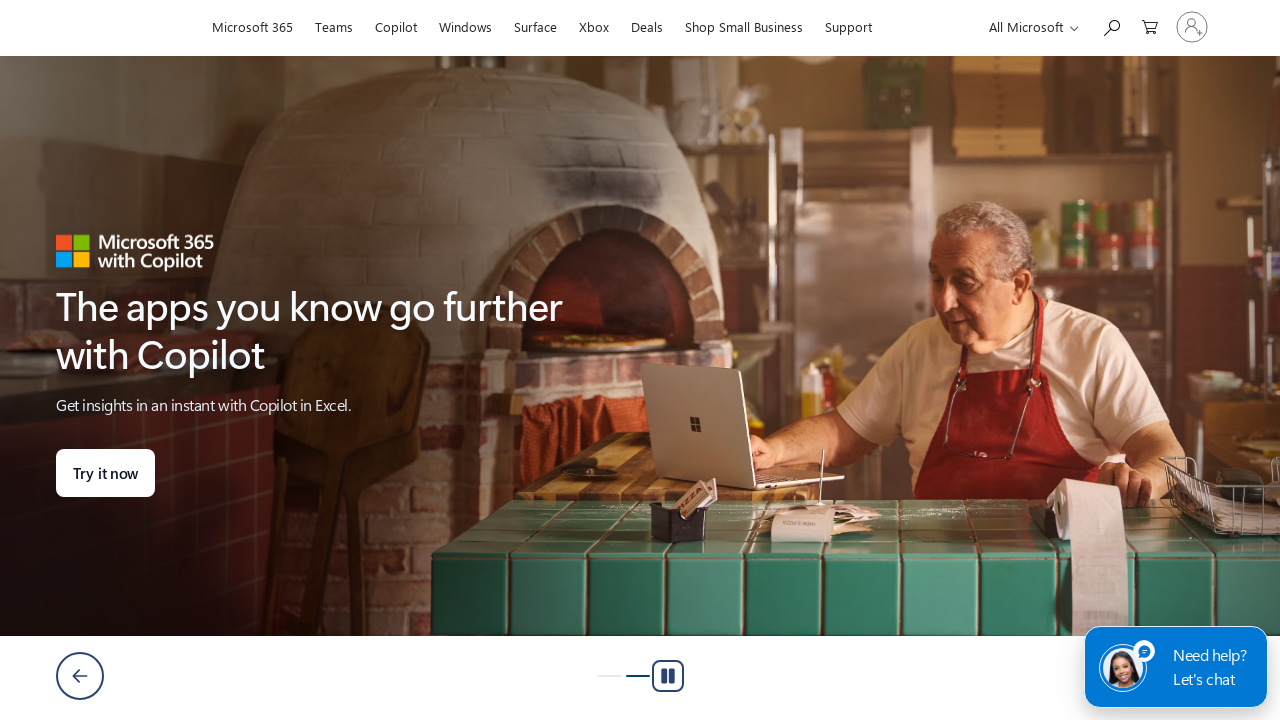

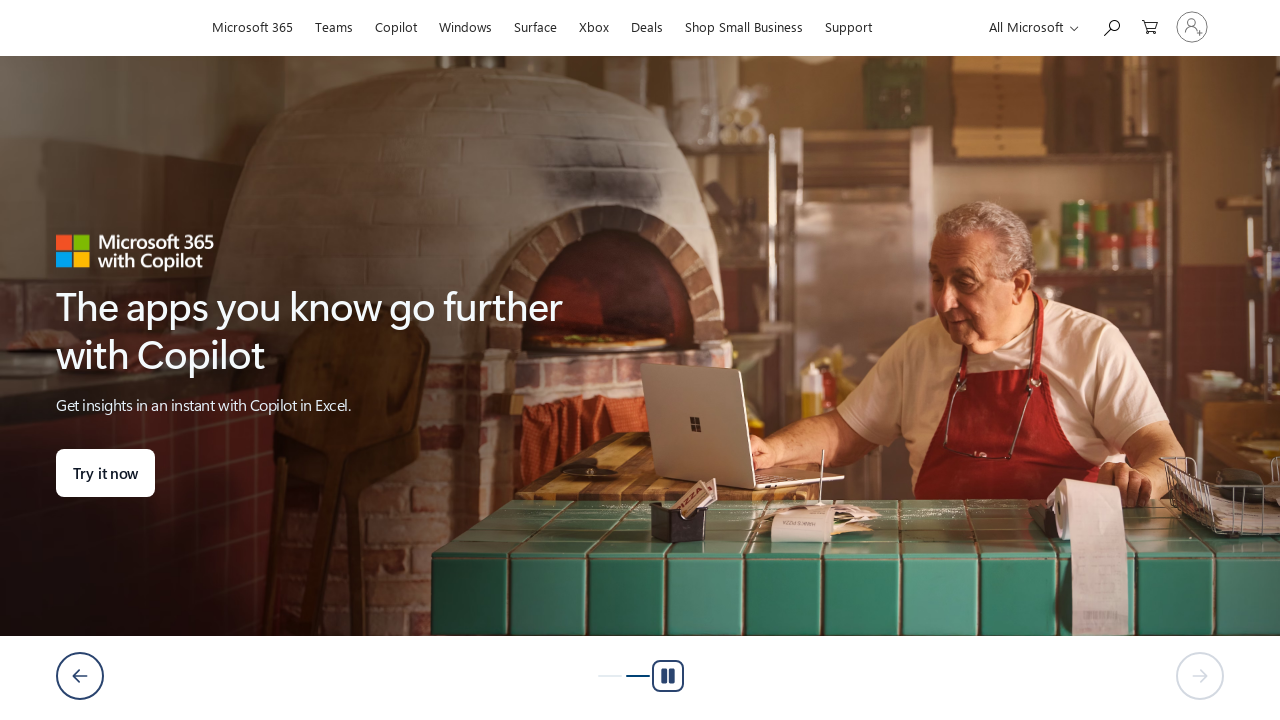